Tests login error handling by submitting incorrect credentials and verifying the error message appears

Starting URL: https://login1.nextbasecrm.com/

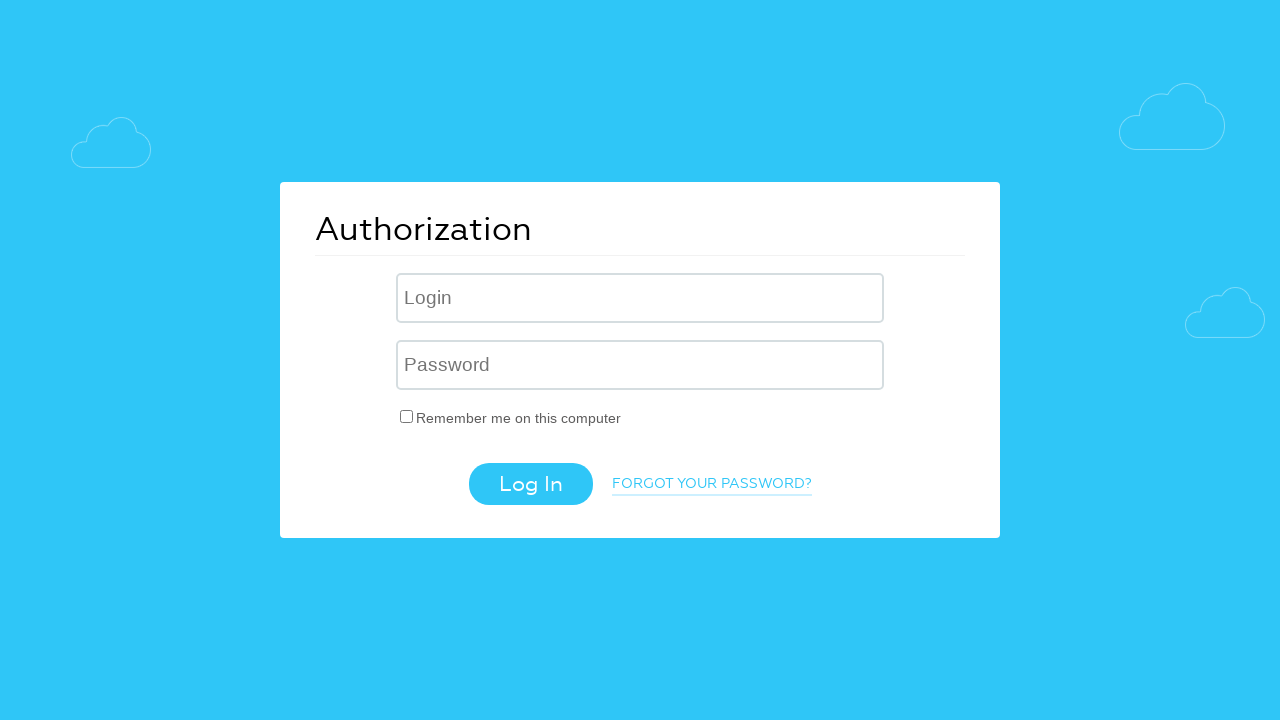

Filled username field with incorrect credentials on .login-inp
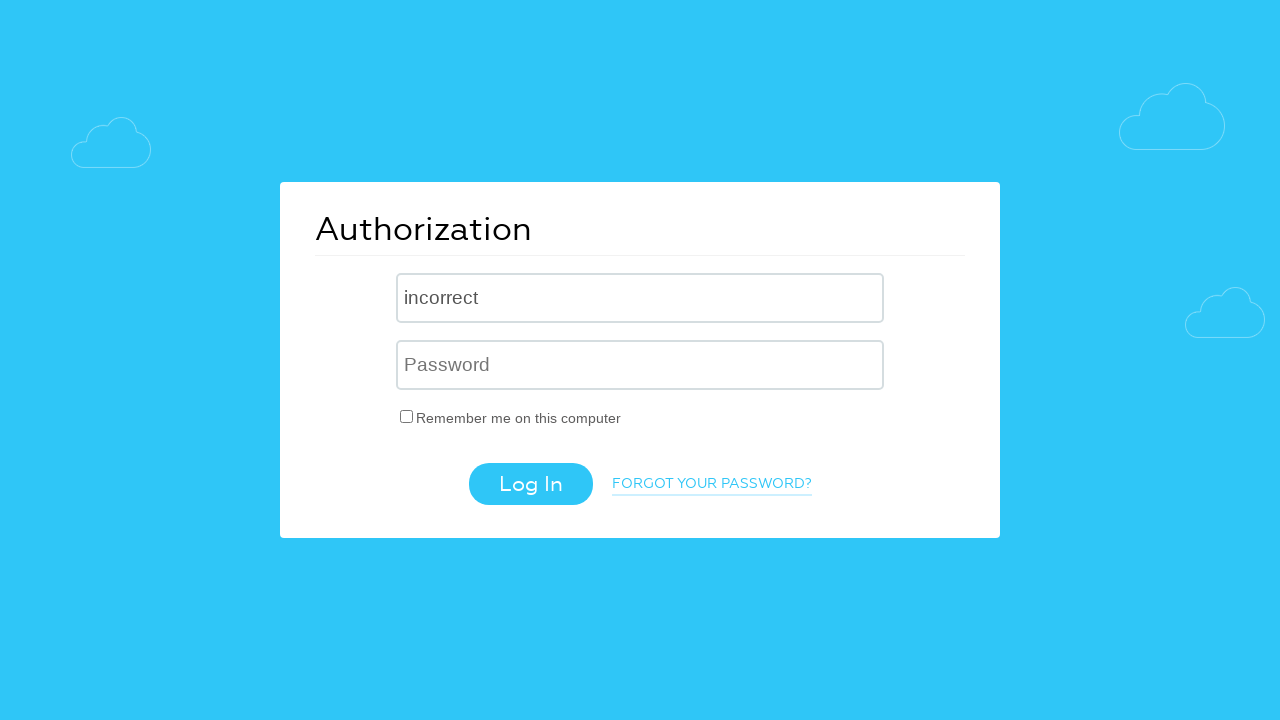

Filled password field with incorrect password on input[name='USER_PASSWORD']
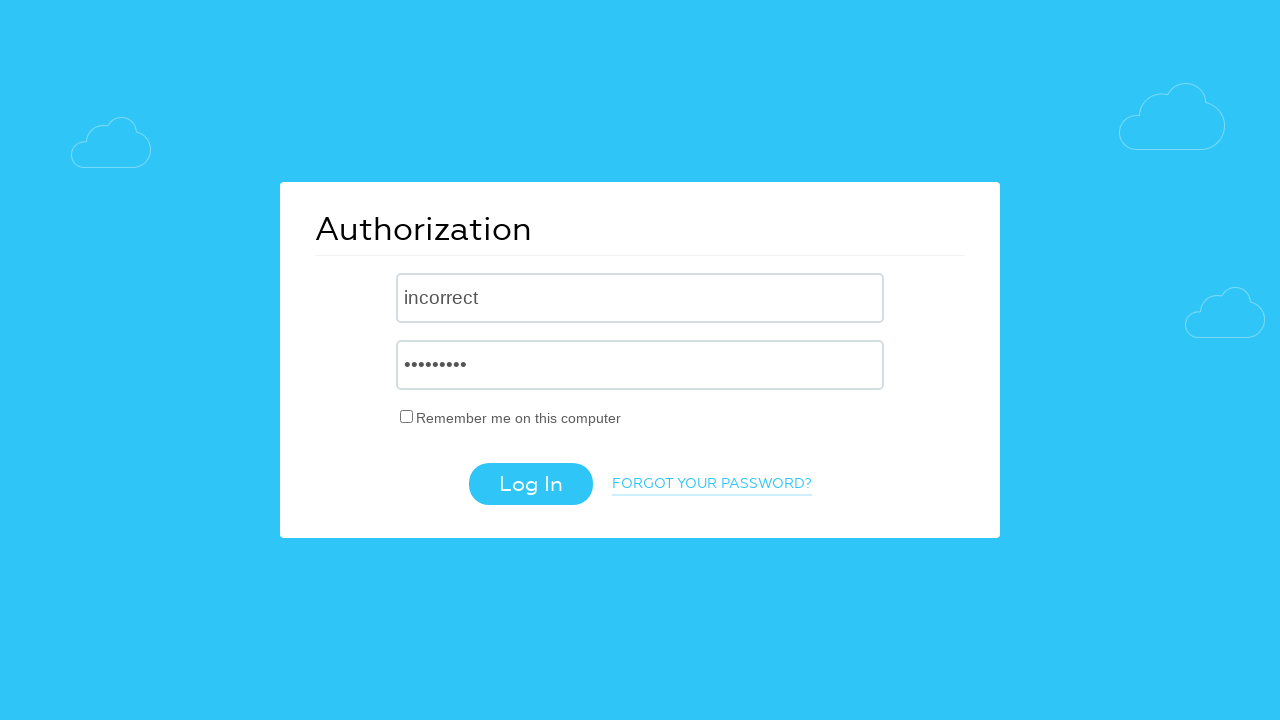

Clicked login button to submit incorrect credentials at (530, 484) on .login-btn
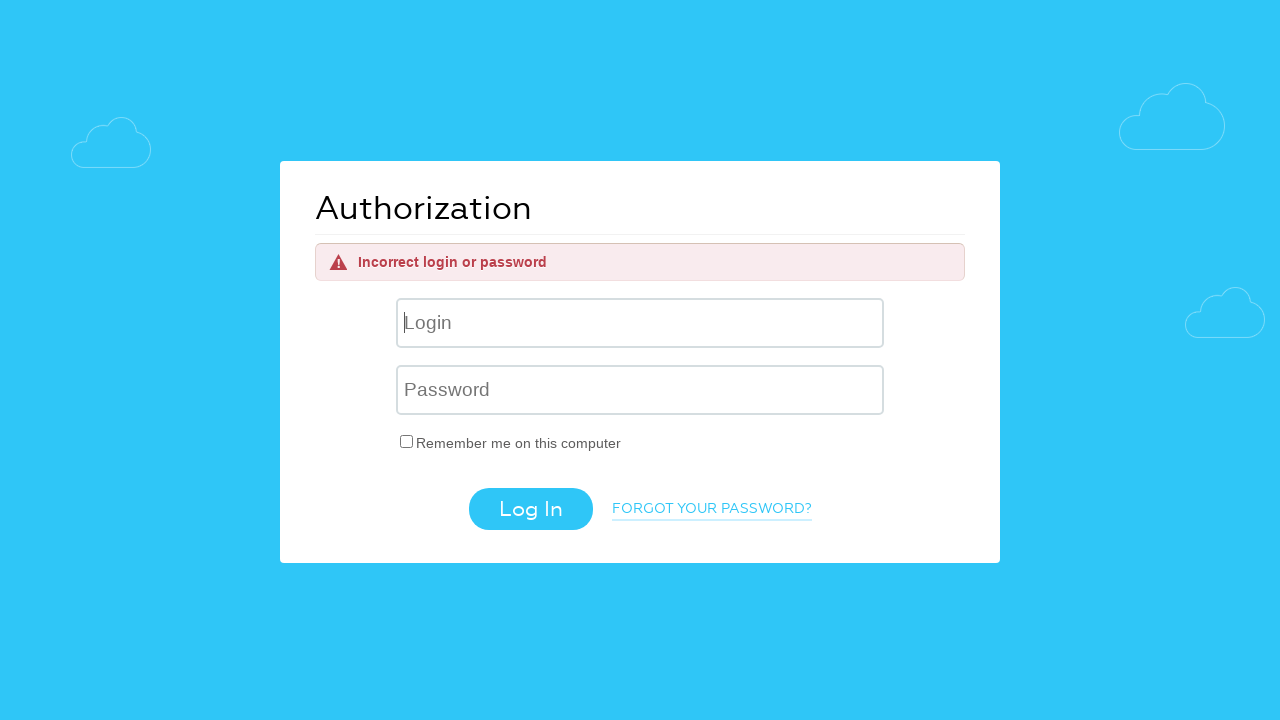

Error message element appeared on page
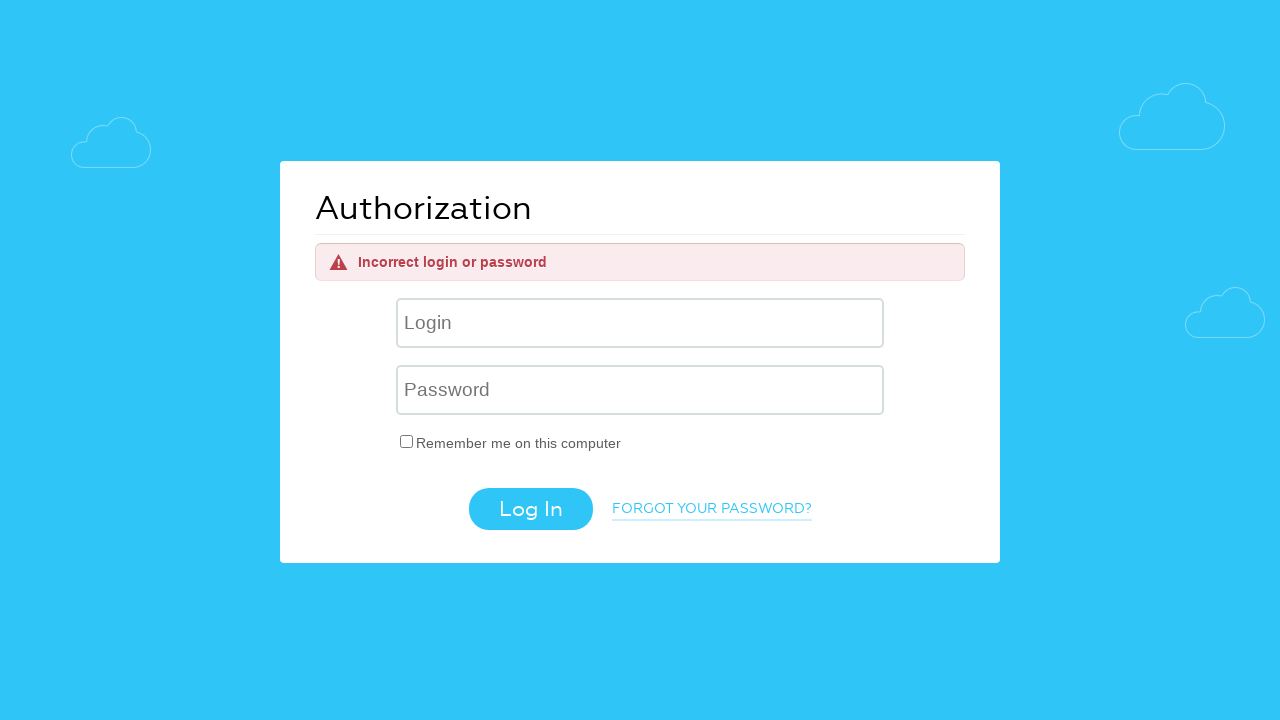

Retrieved error message text content
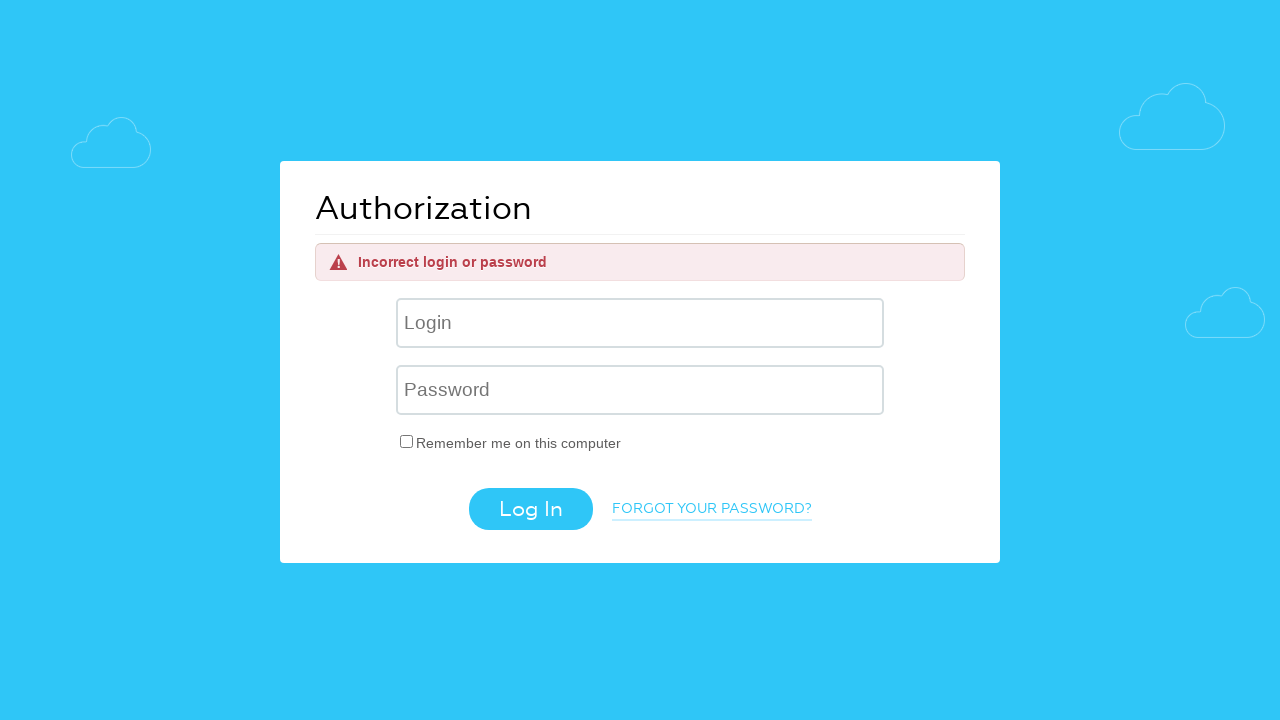

Verified error message matches expected text: 'Incorrect login or password'
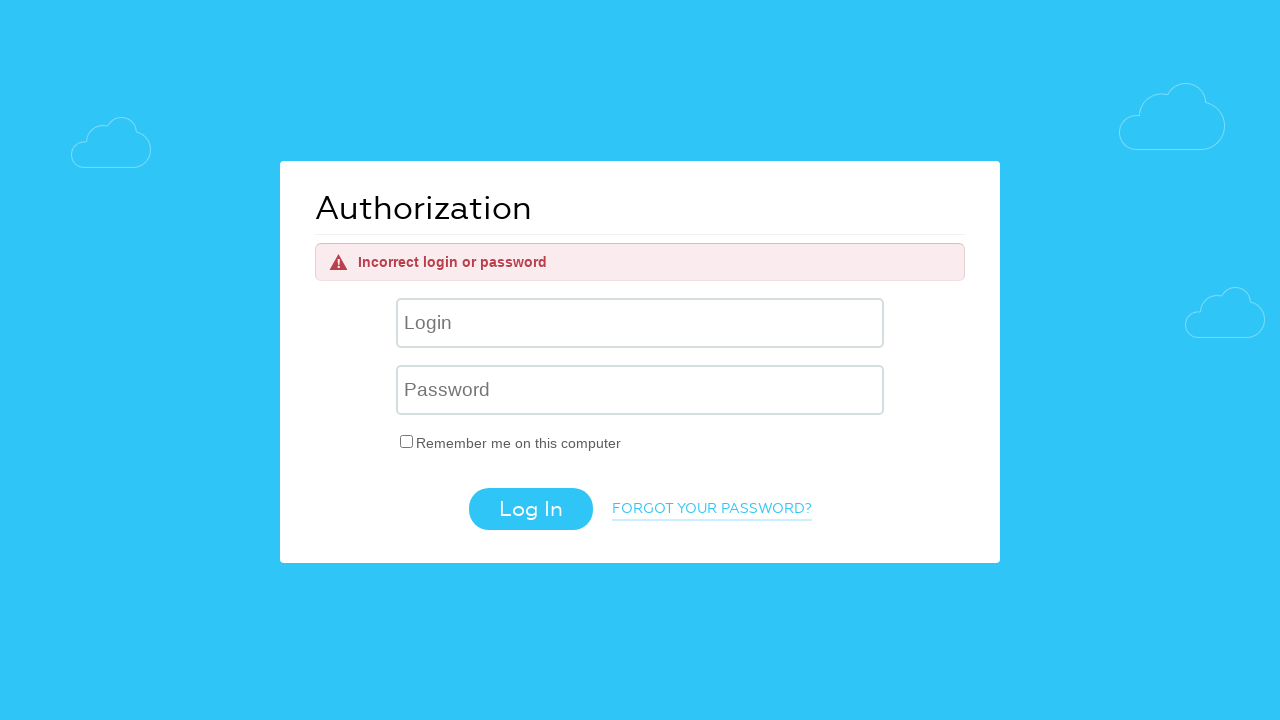

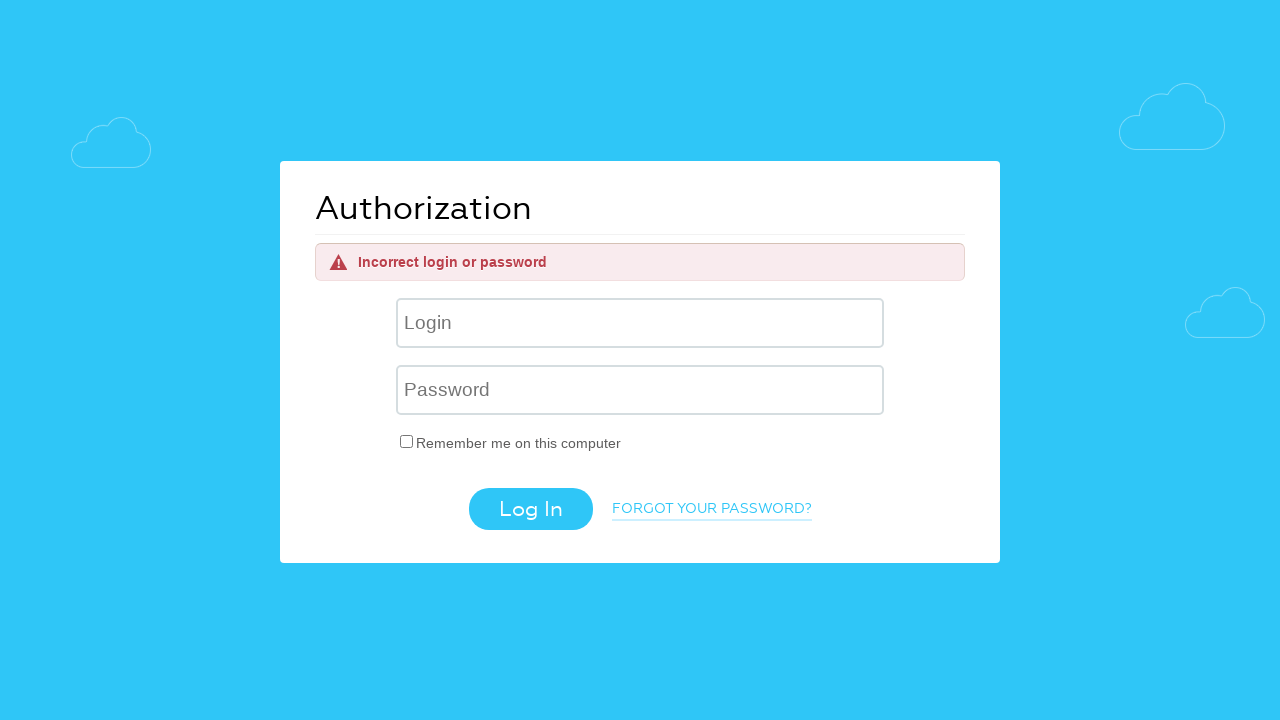